Tests prompt alert by clicking a button, entering text in the prompt dialog, and accepting it

Starting URL: https://demoqa.com/alerts

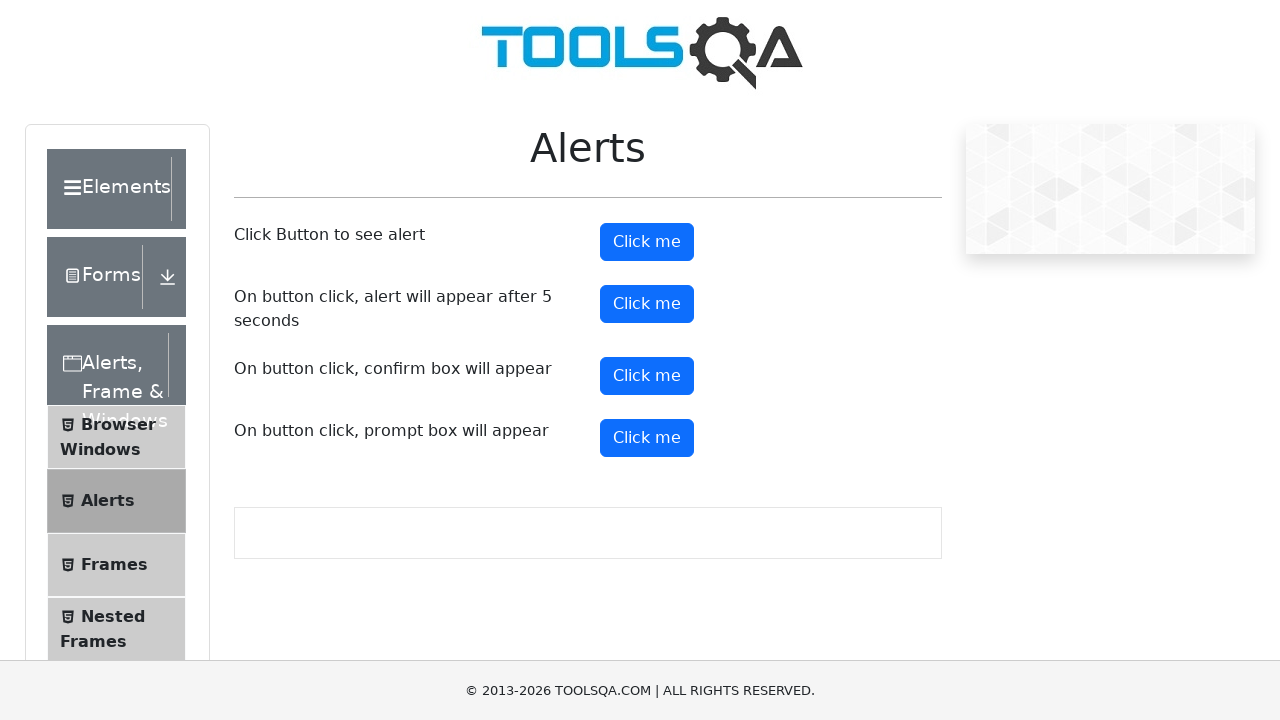

Scrolled down 750 pixels to make prompt button visible
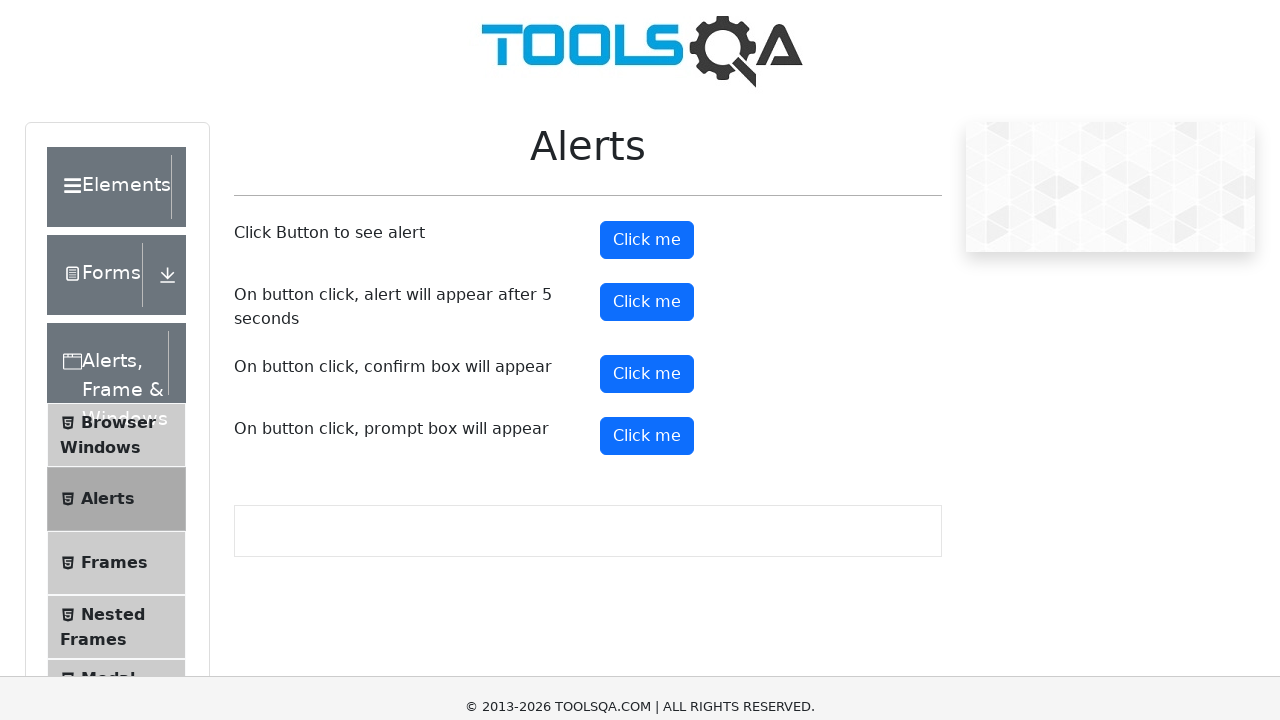

Set up dialog handler to accept prompt with 'Automation' text
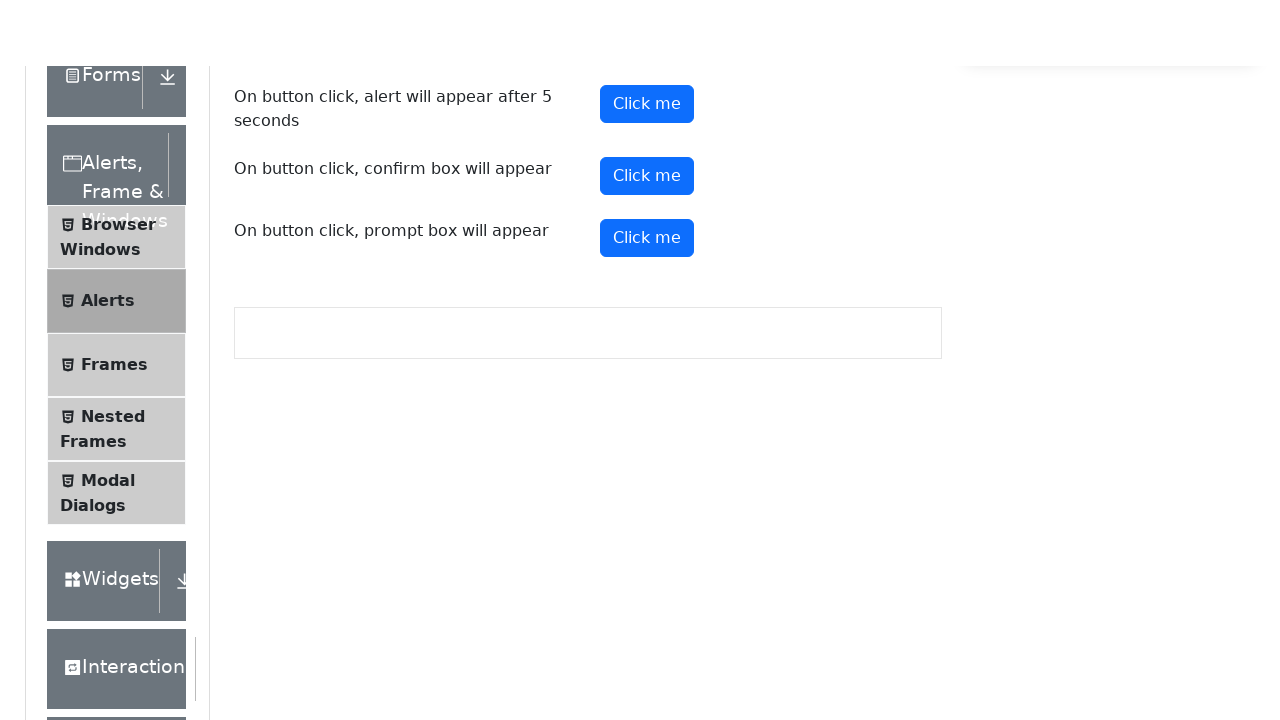

Clicked the prompt alert button at (647, 44) on #promtButton
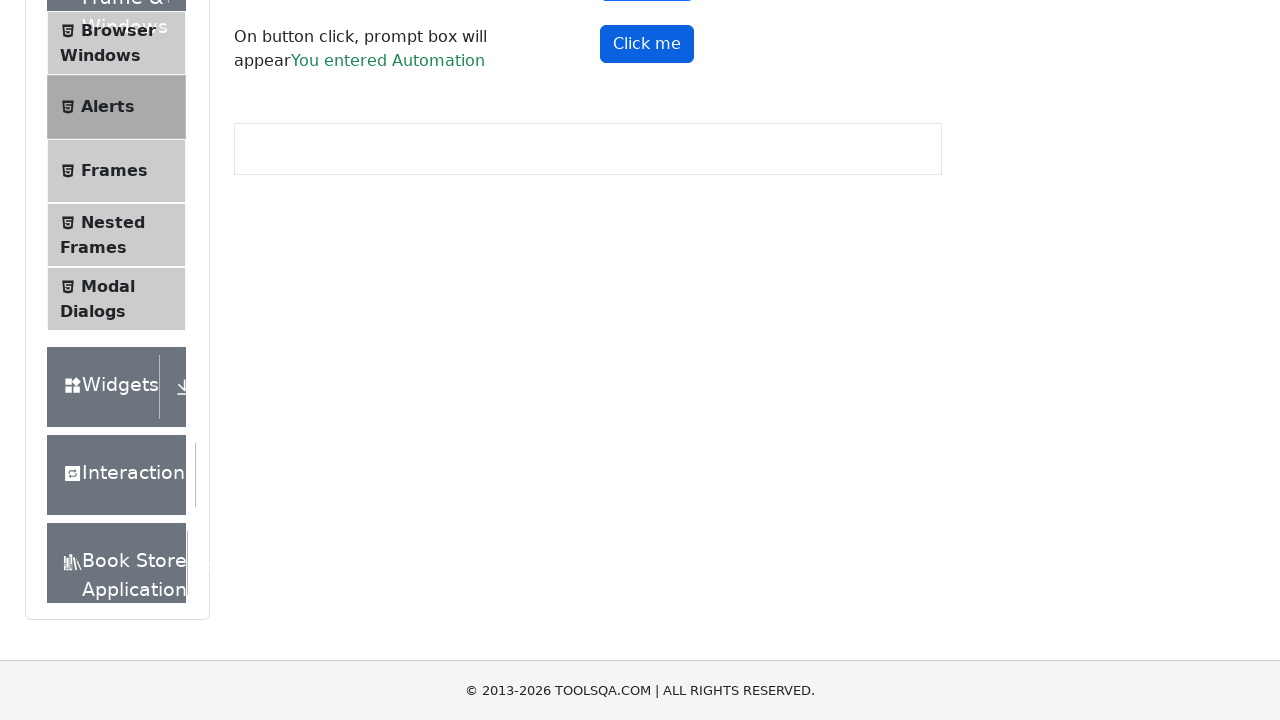

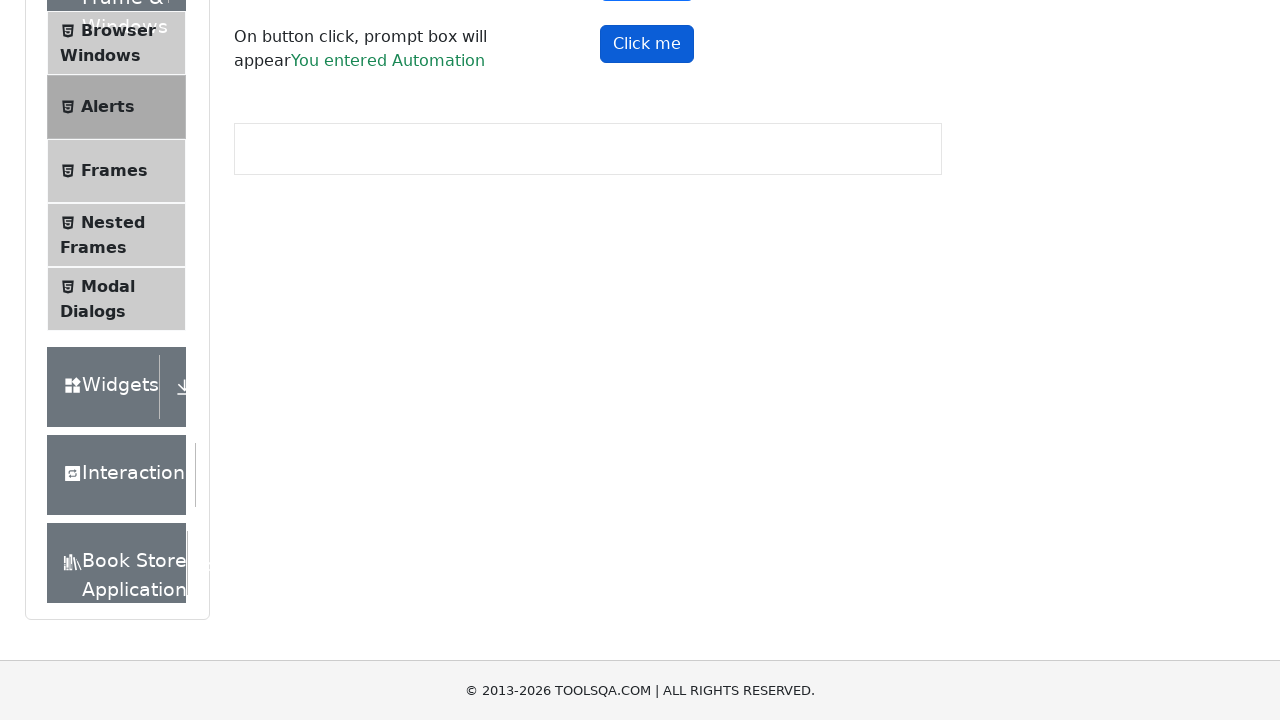